Tests file upload functionality by uploading a text file and clicking the submit button on a practice testing website

Starting URL: https://practice.expandtesting.com/upload

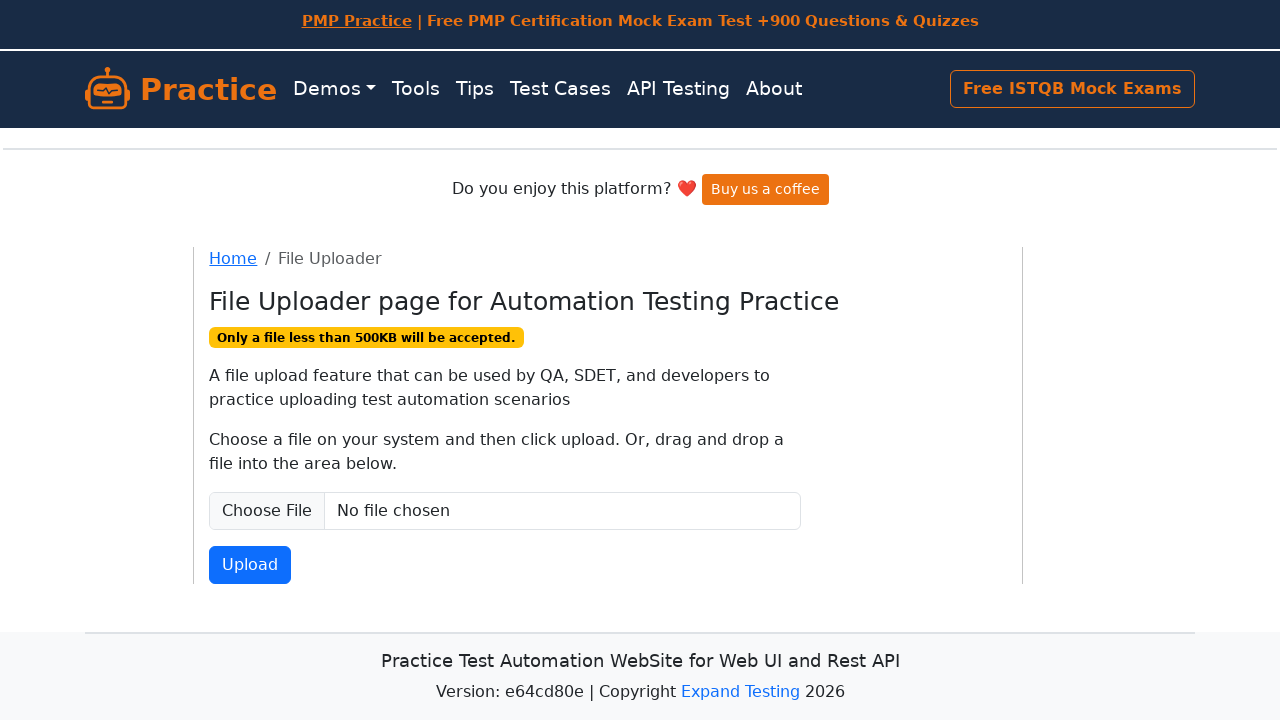

Created temporary text file for upload
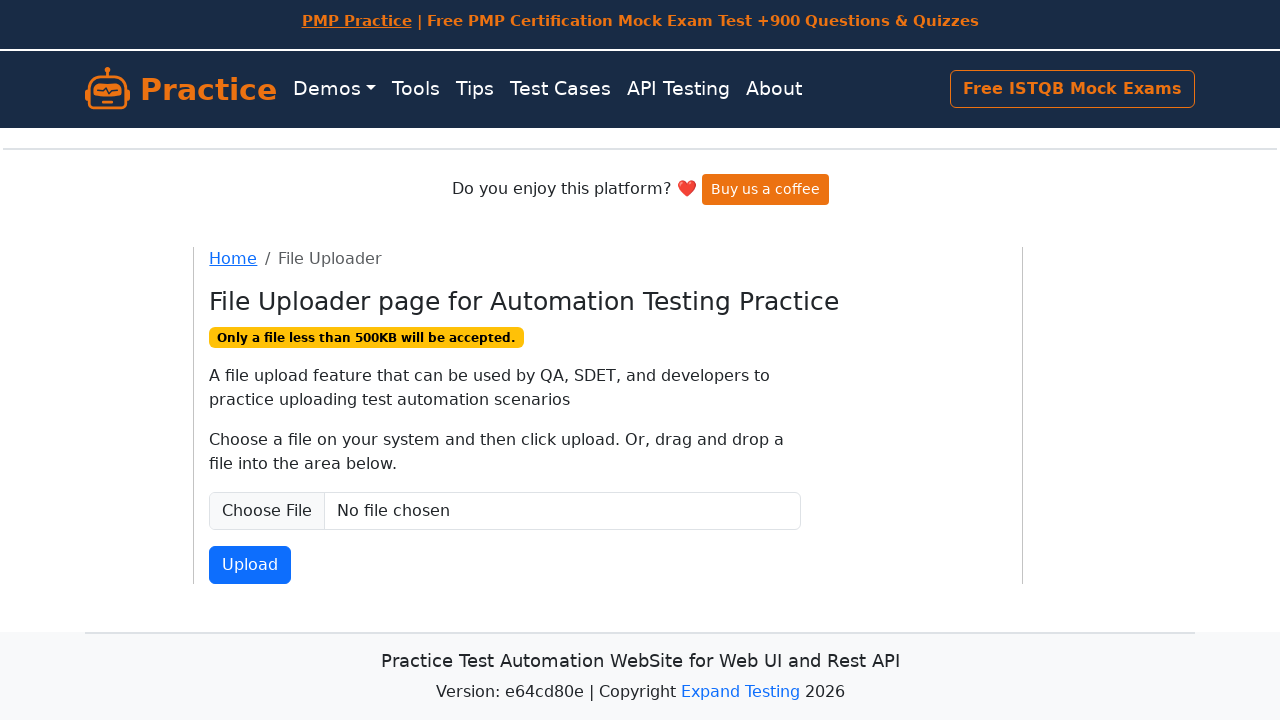

Set input file to temporary text file
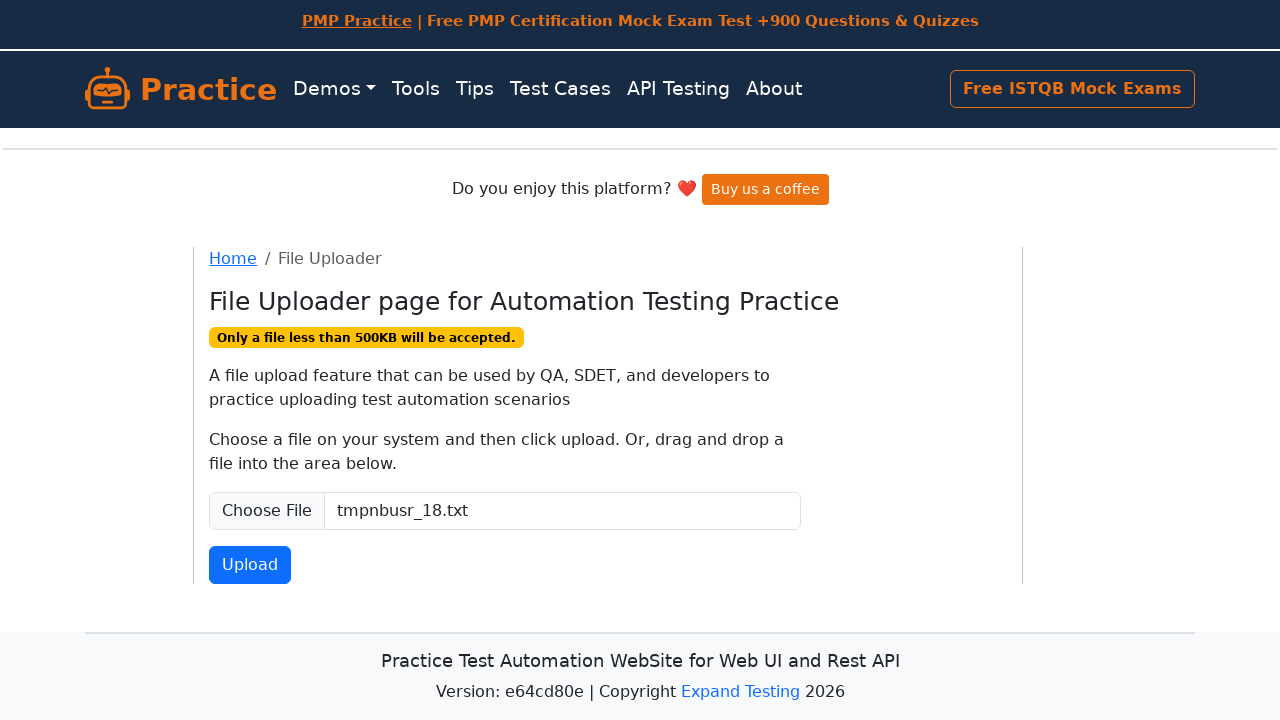

Clicked file submit button at (250, 565) on xpath=//button[@data-testid='file-submit']
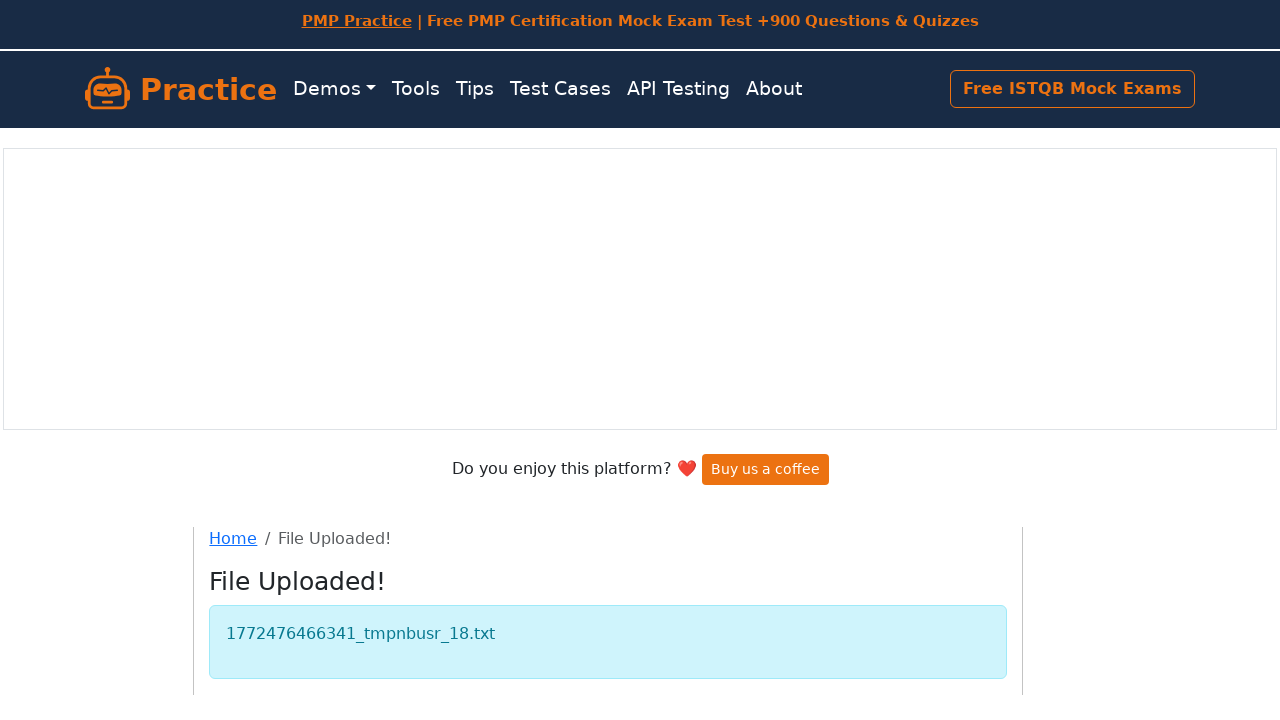

File upload completed and page stabilized
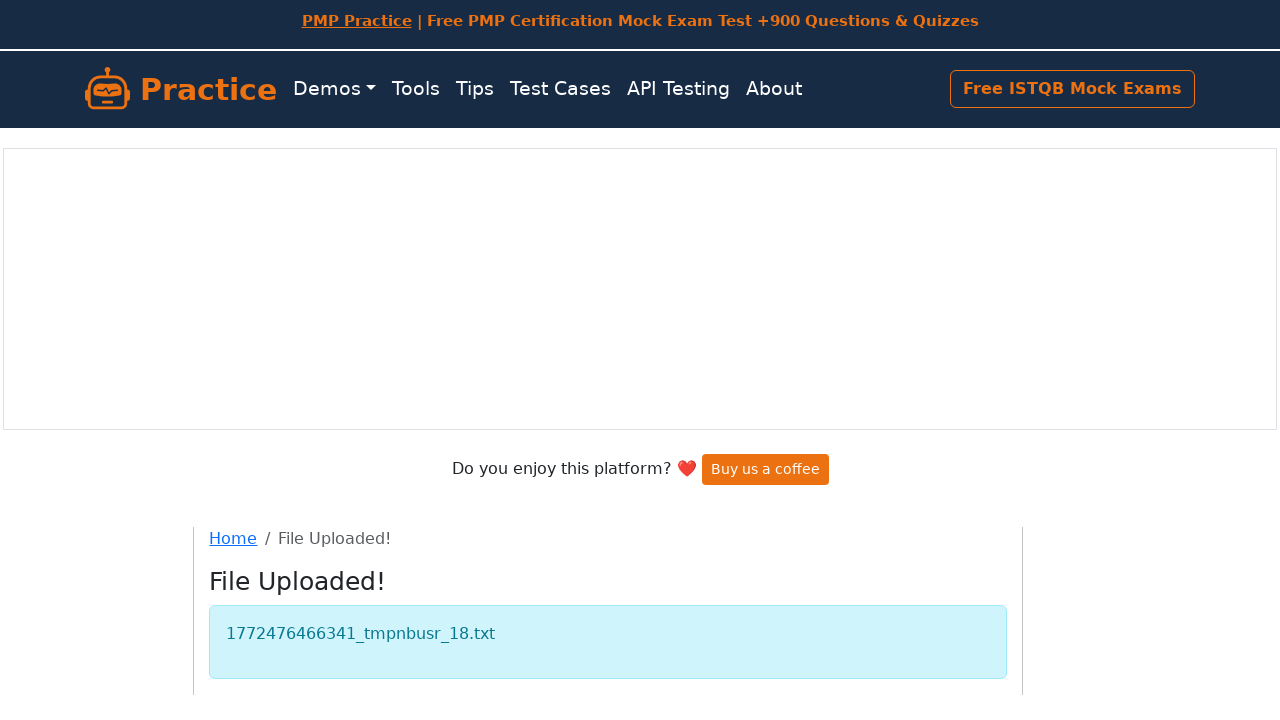

Cleaned up temporary file
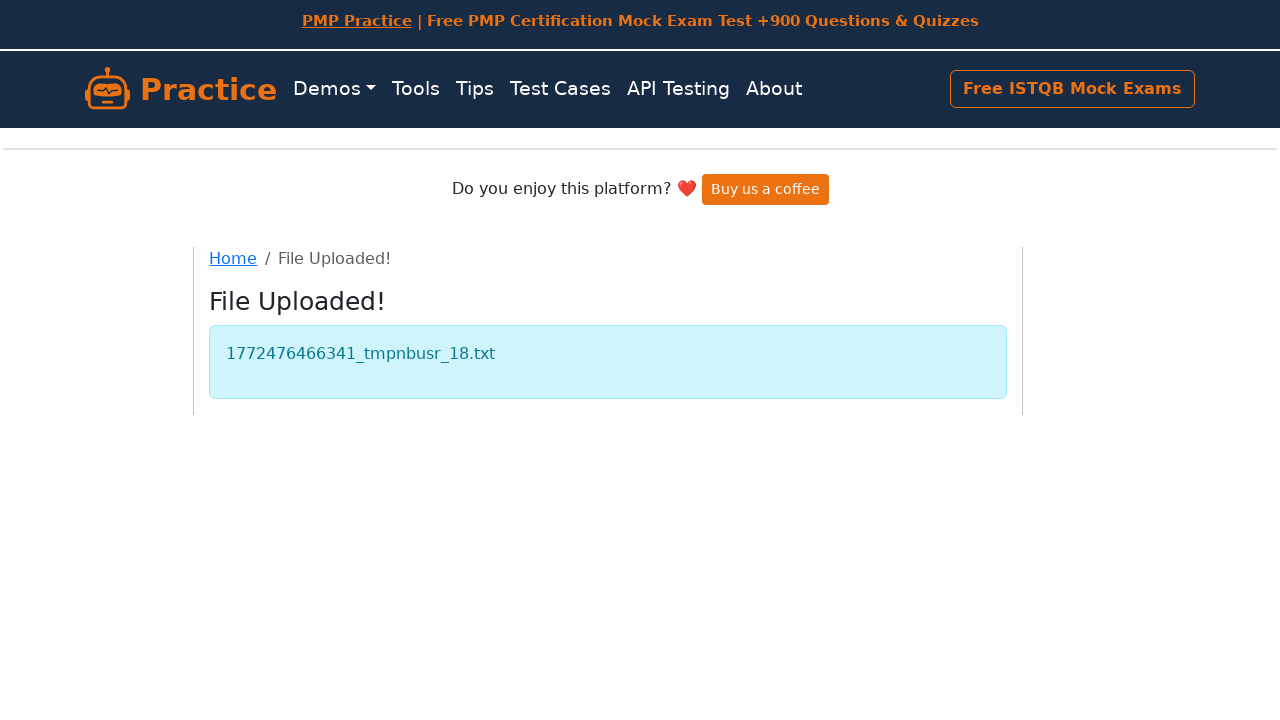

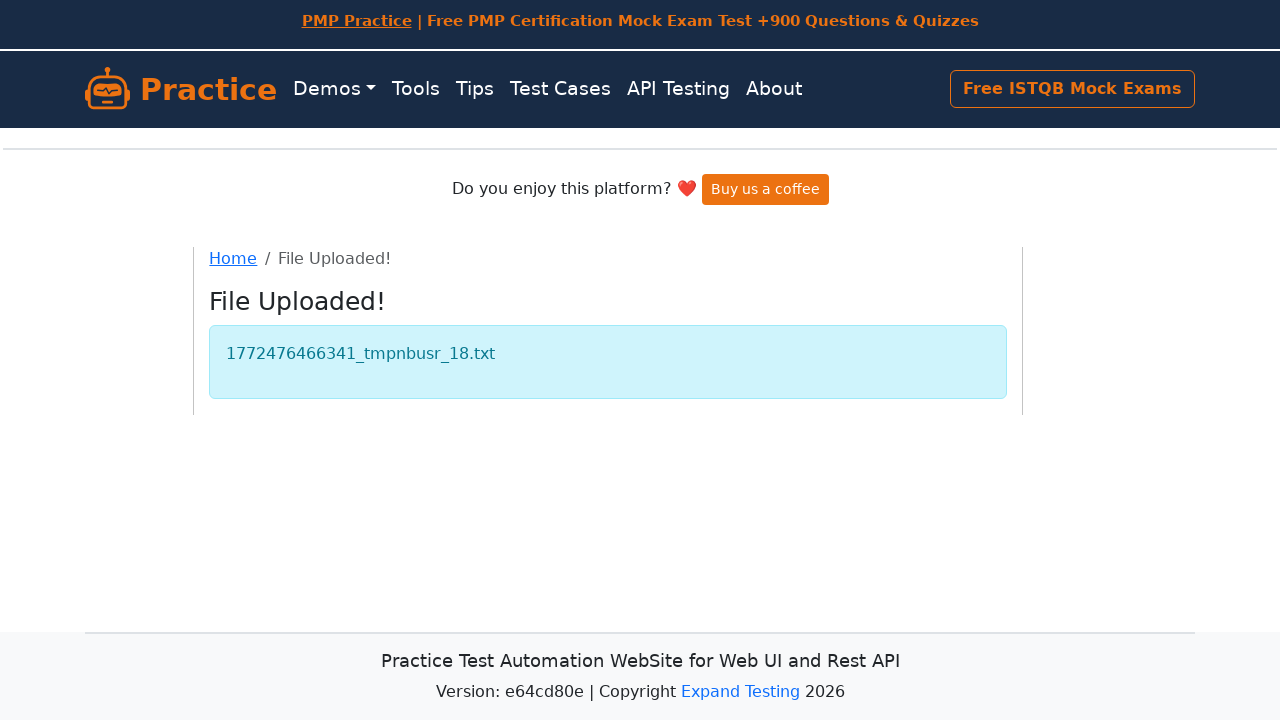